Tests visibility of text elements and takes screenshots of elements and full page after hiding an element

Starting URL: https://rahulshettyacademy.com/AutomationPractice/

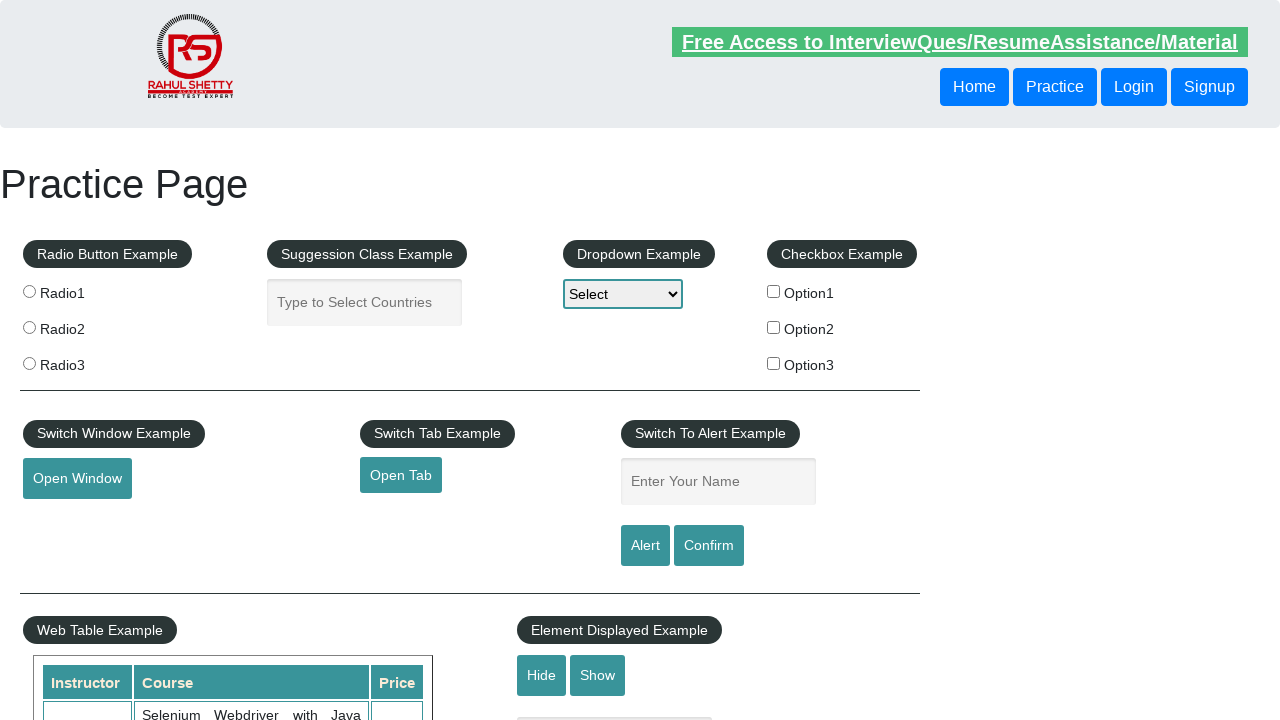

Waited for displayed text element to be present in DOM
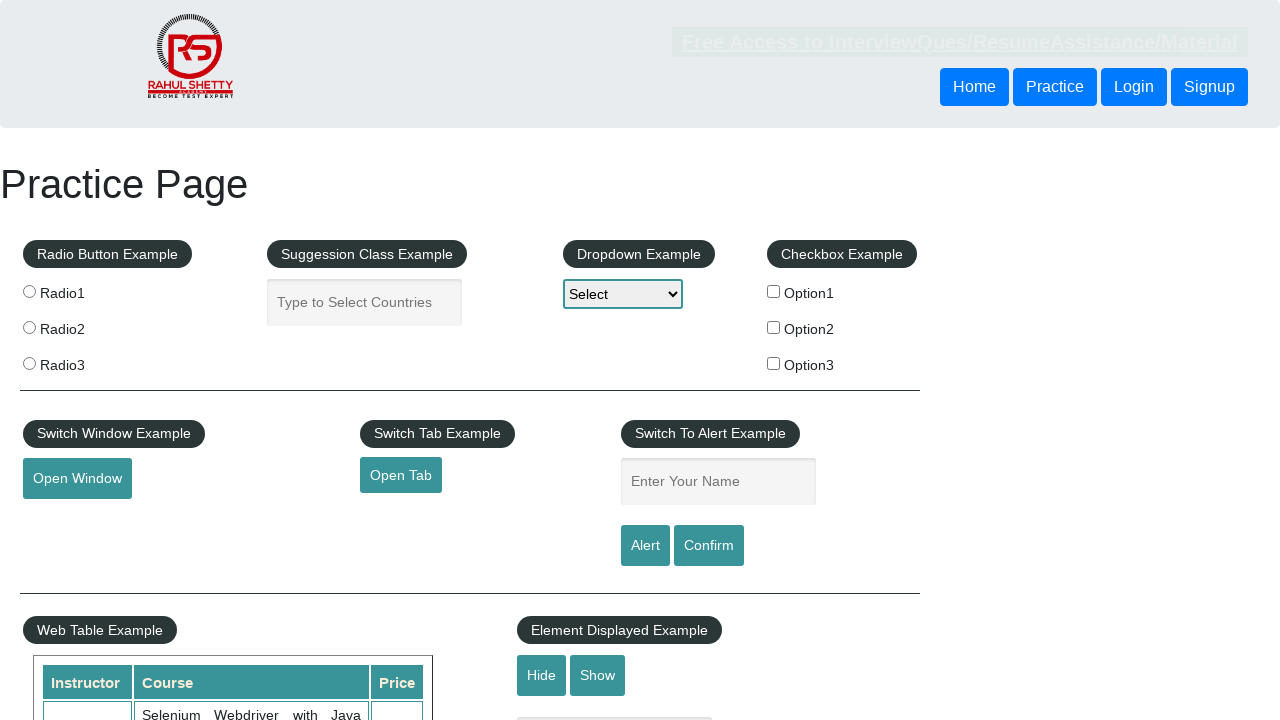

Verified that displayed text element is visible
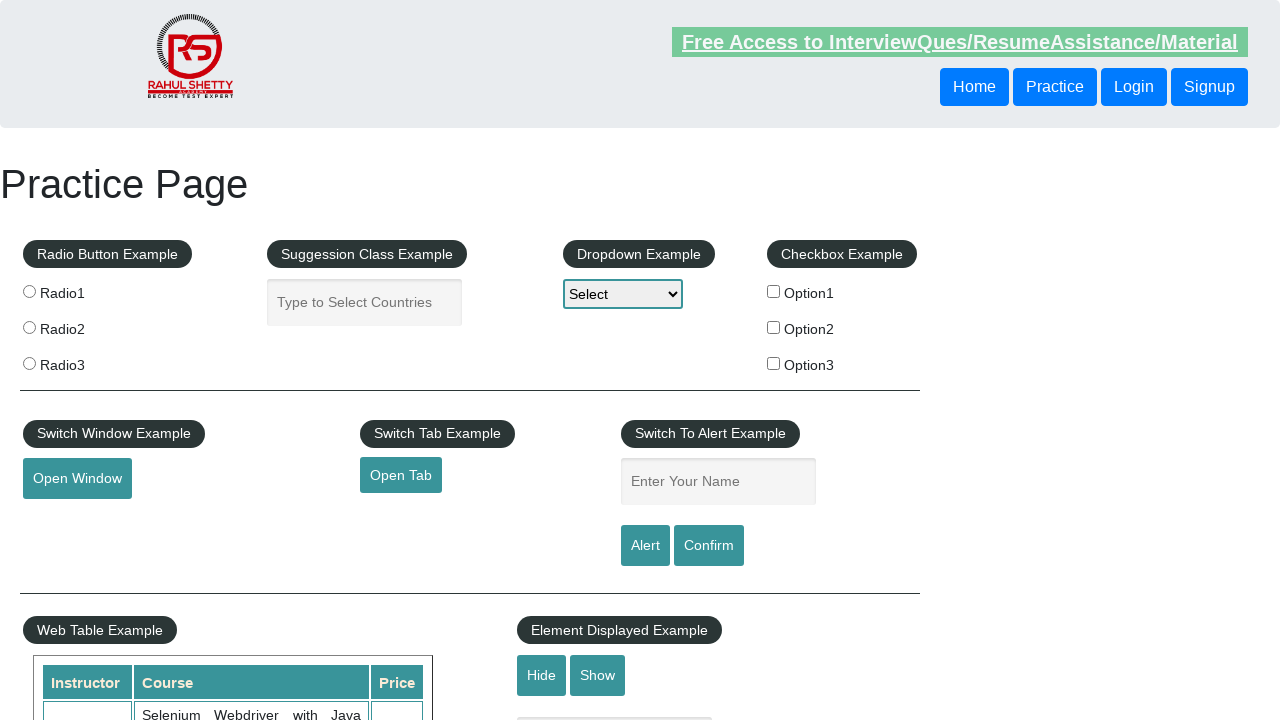

Clicked hide textbox button to hide the text element at (542, 675) on #hide-textbox
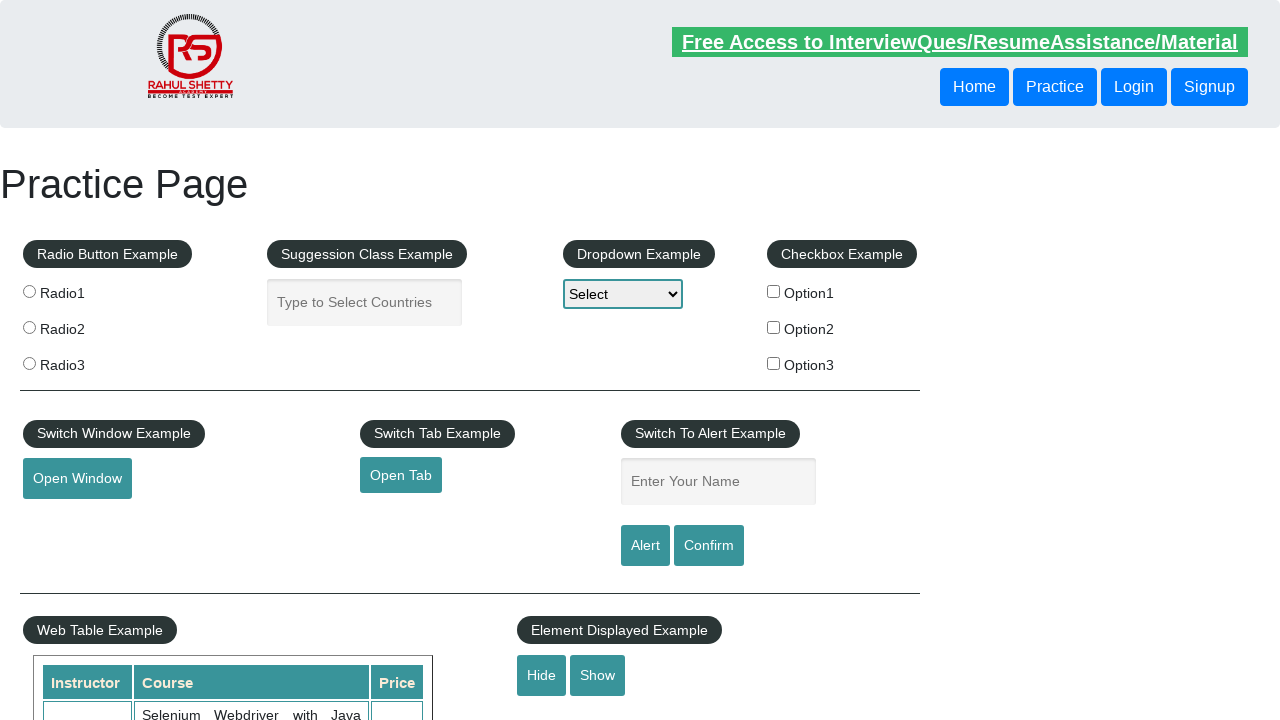

Waited for displayed text element to be hidden
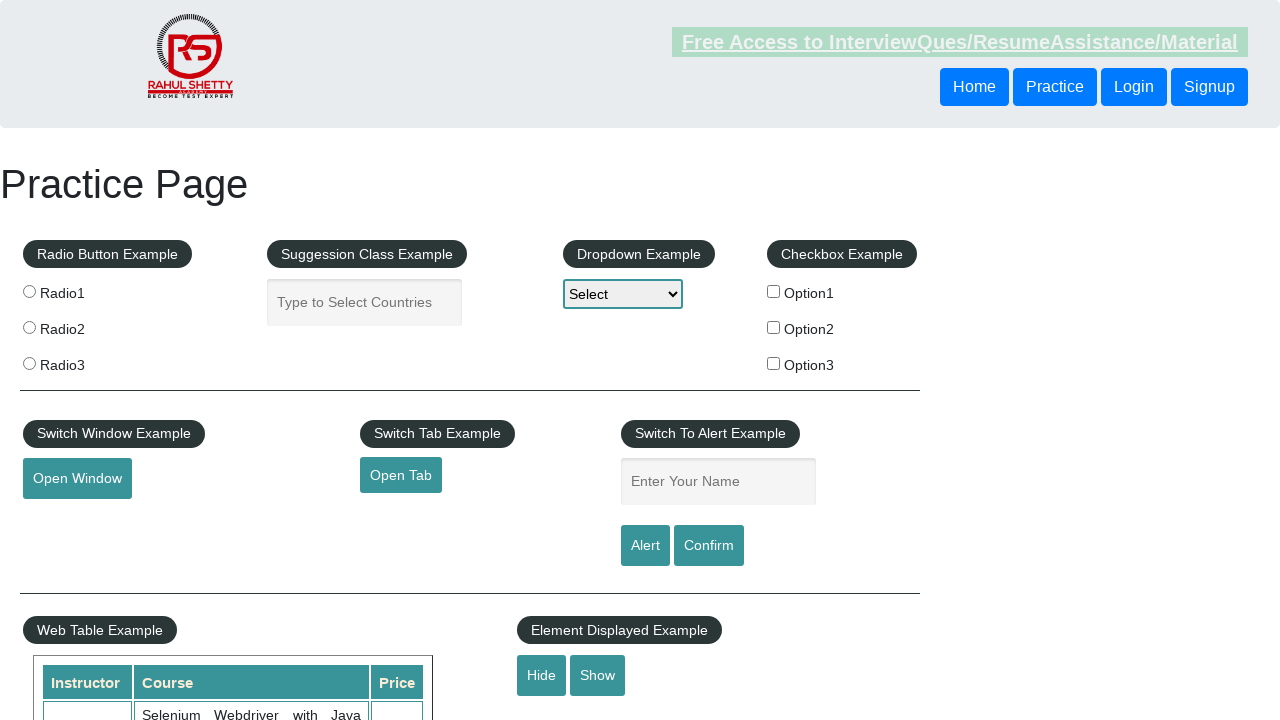

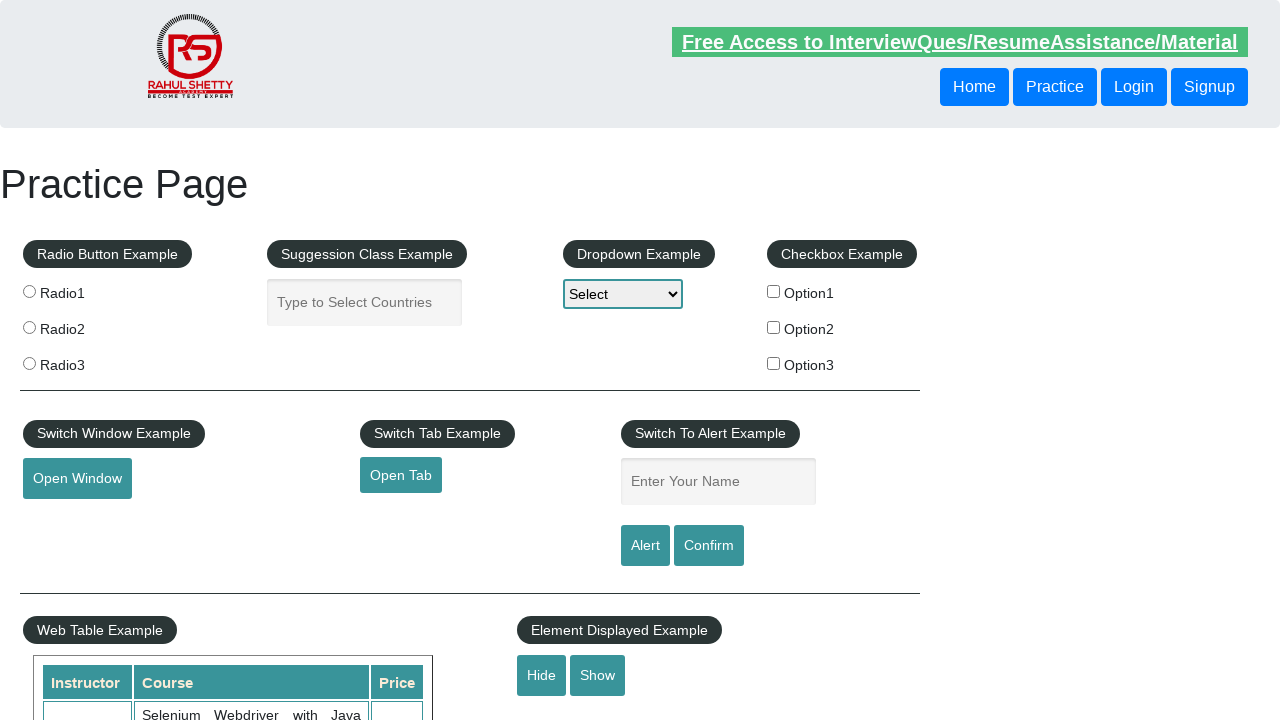